Tests hover menu interaction by hovering over a menu element and clicking on a submenu item

Starting URL: https://rahulshettyacademy.com/AutomationPractice/

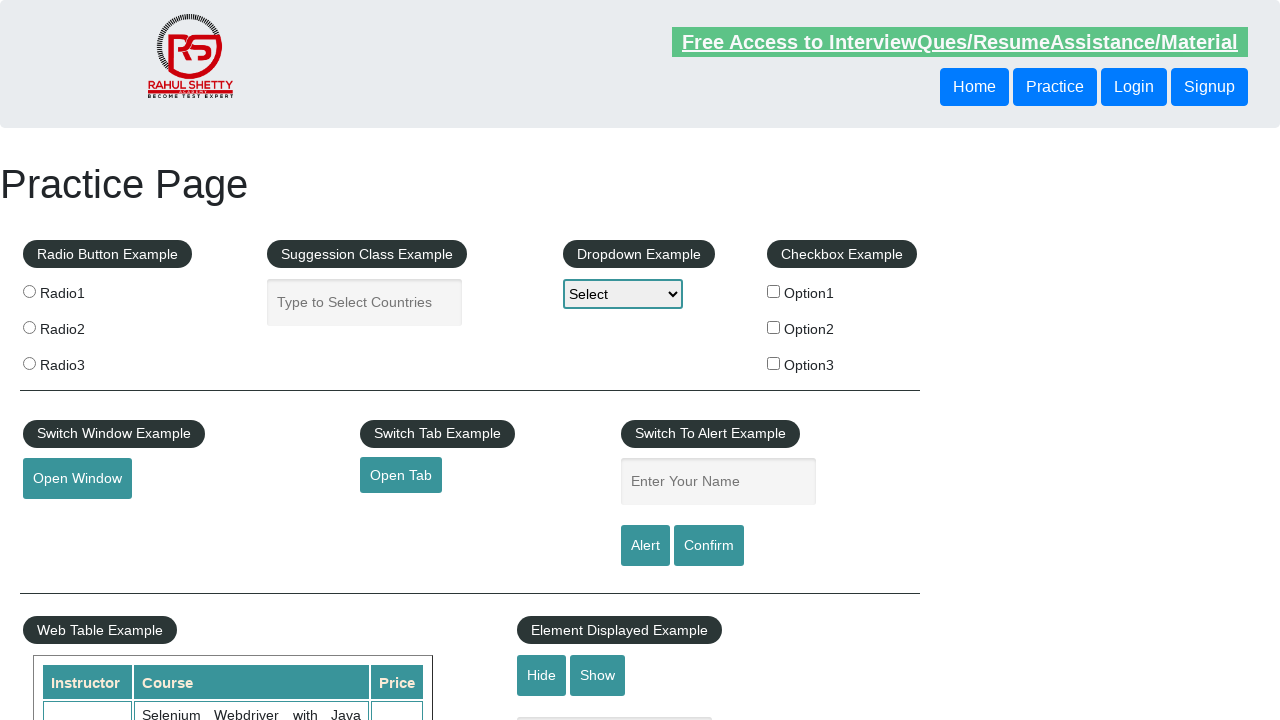

Hovered over menu element with id 'mousehover' at (83, 361) on #mousehover
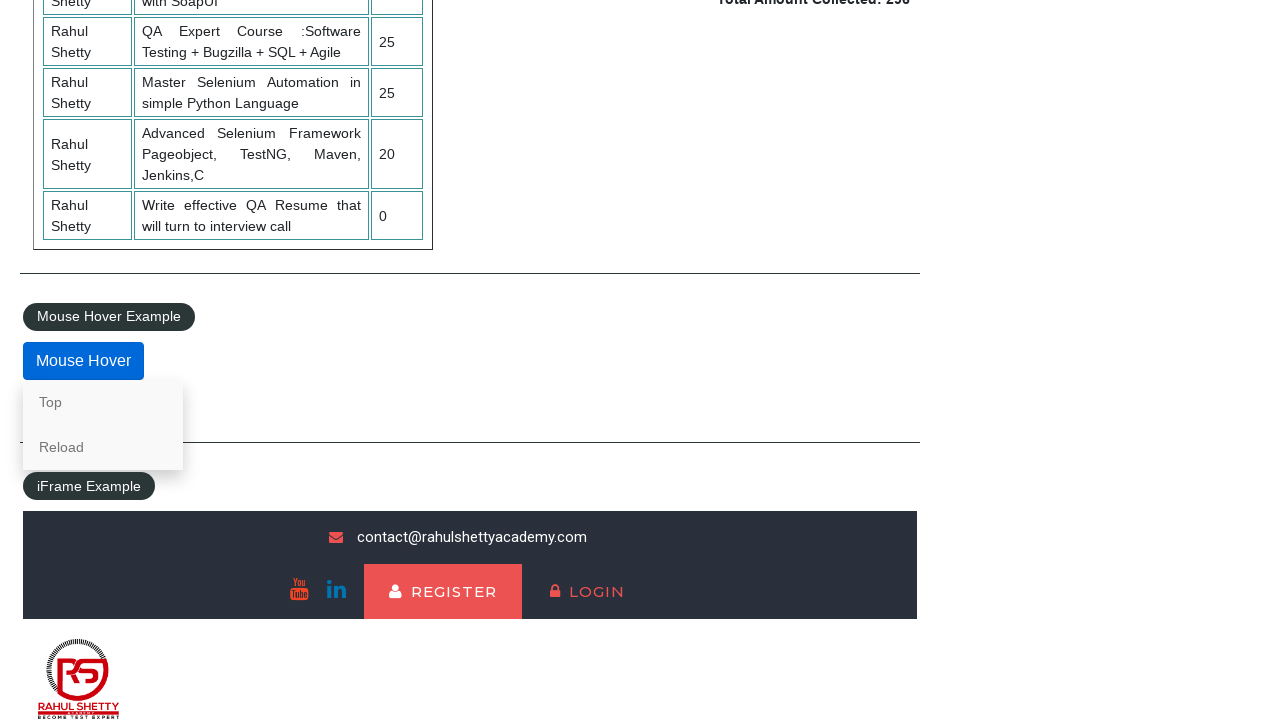

Clicked on 'Top' submenu item at (103, 402) on a:text('Top')
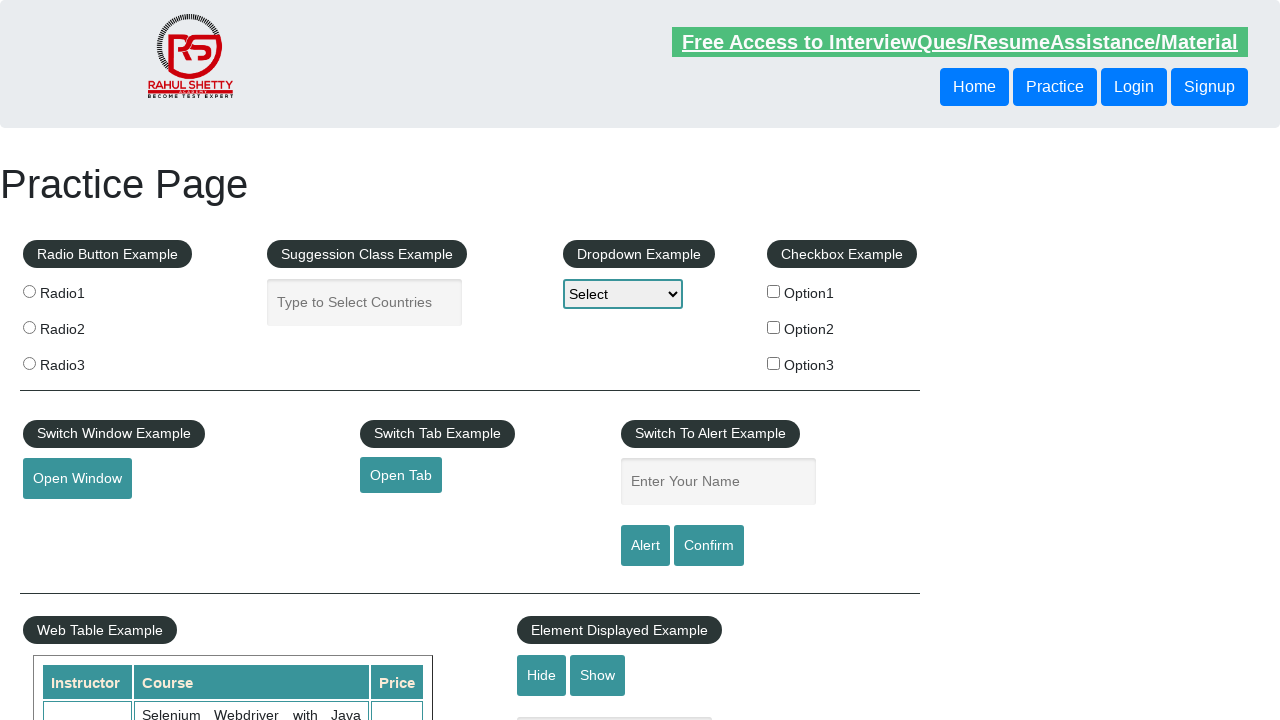

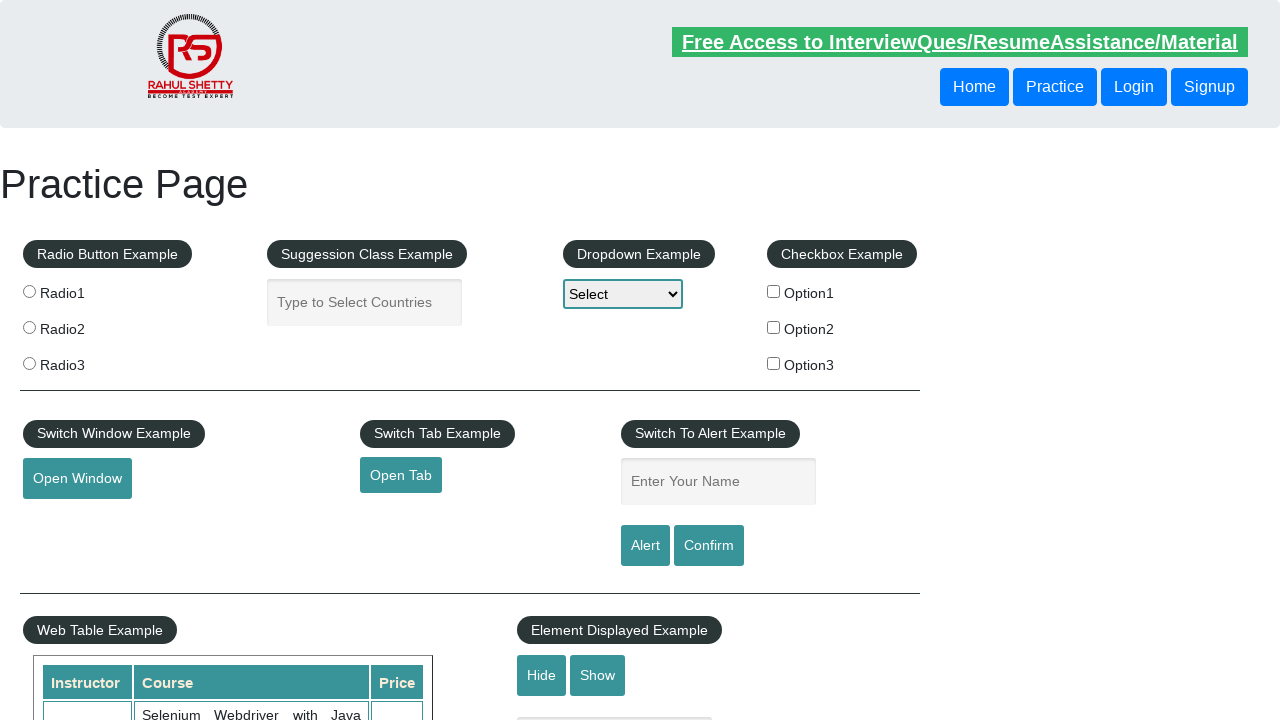